Tests DuckDuckGo search functionality by entering a search query for "BrowserStack Appium", pressing Enter, and verifying the page title contains the expected search result.

Starting URL: https://www.duckduckgo.com

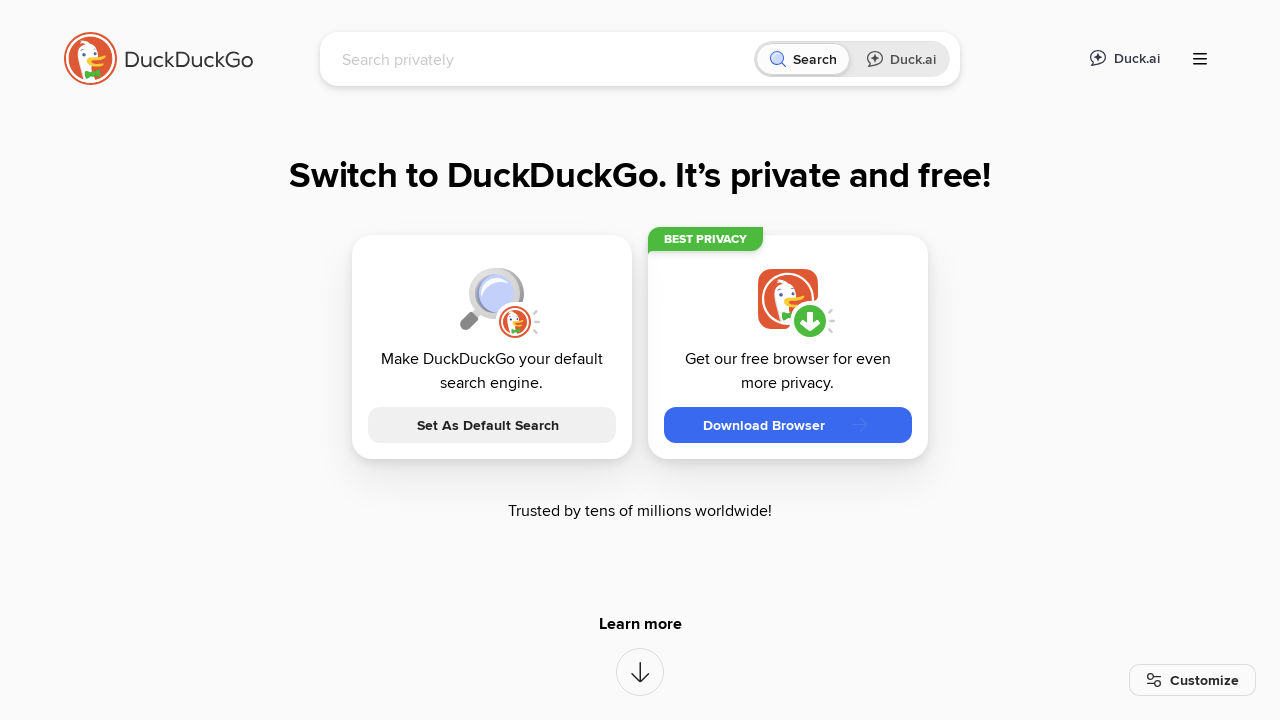

Clicked on the search input field at (544, 59) on [name="q"]
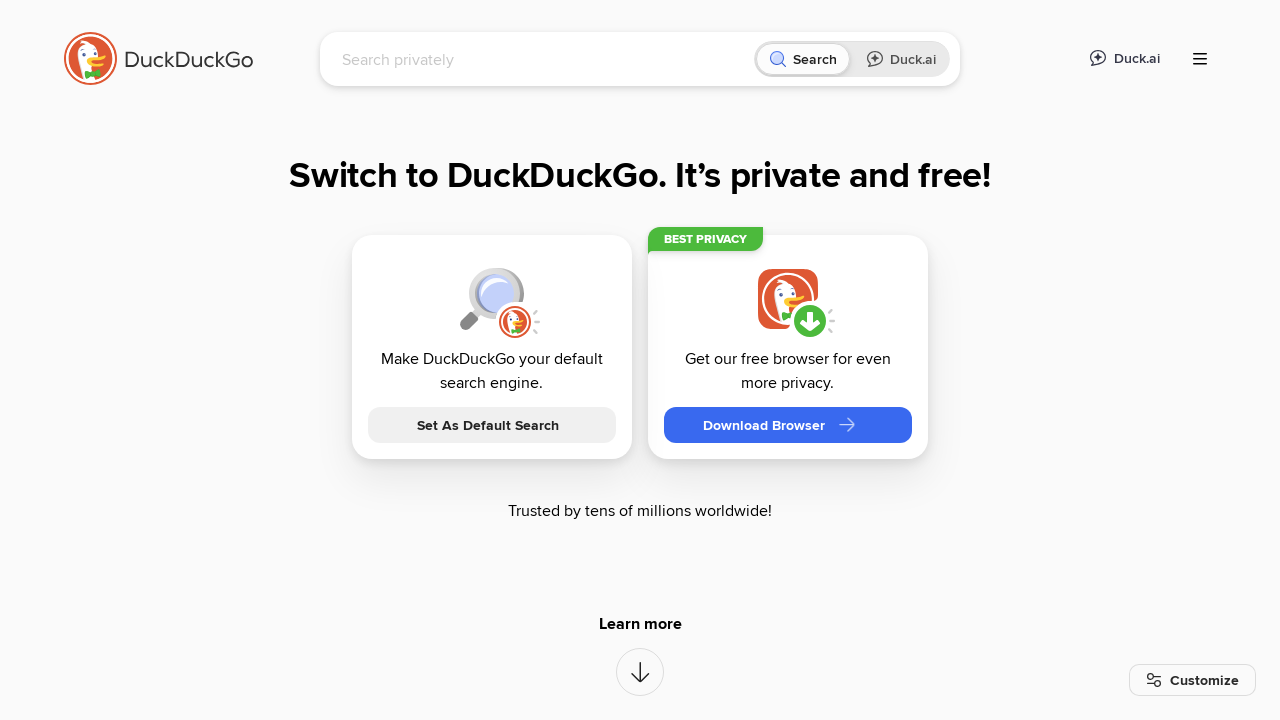

Entered search query 'BrowserStack Appium' into the search field on [name="q"]
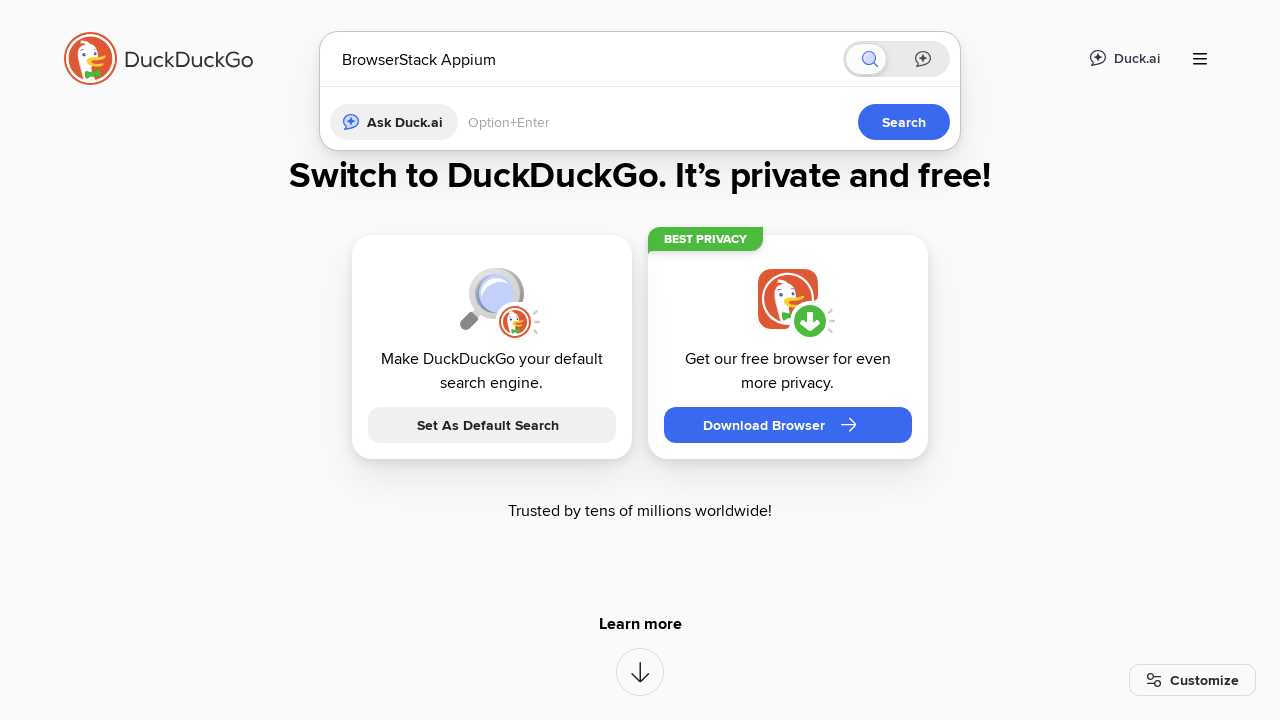

Pressed Enter to submit the search query on [name="q"]
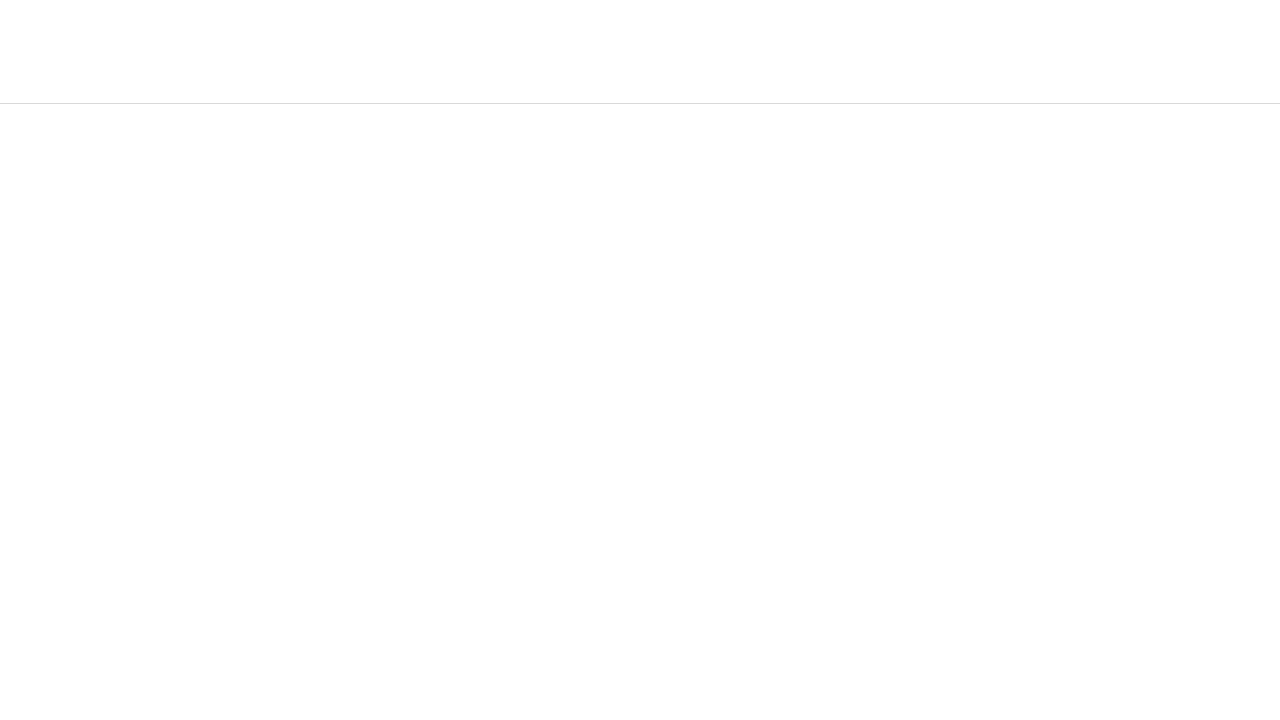

Waited for page to load (domcontentloaded state)
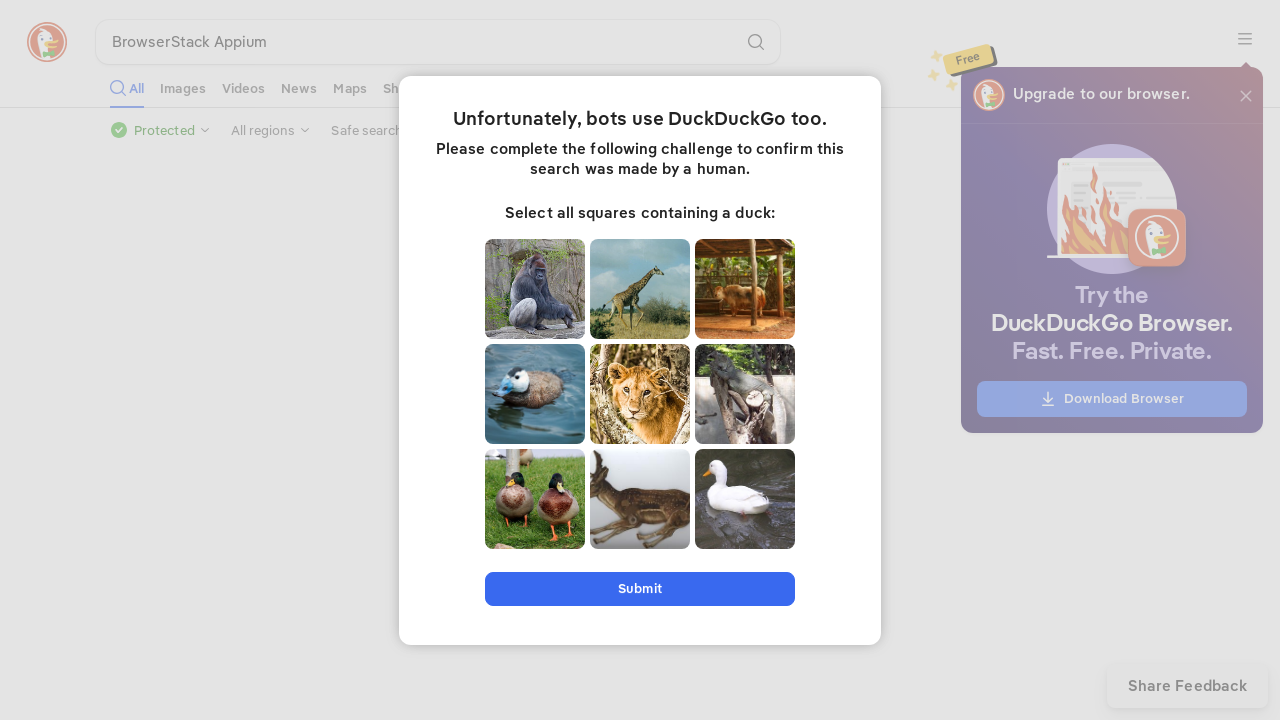

Retrieved page title: 'BrowserStack Appium at DuckDuckGo'
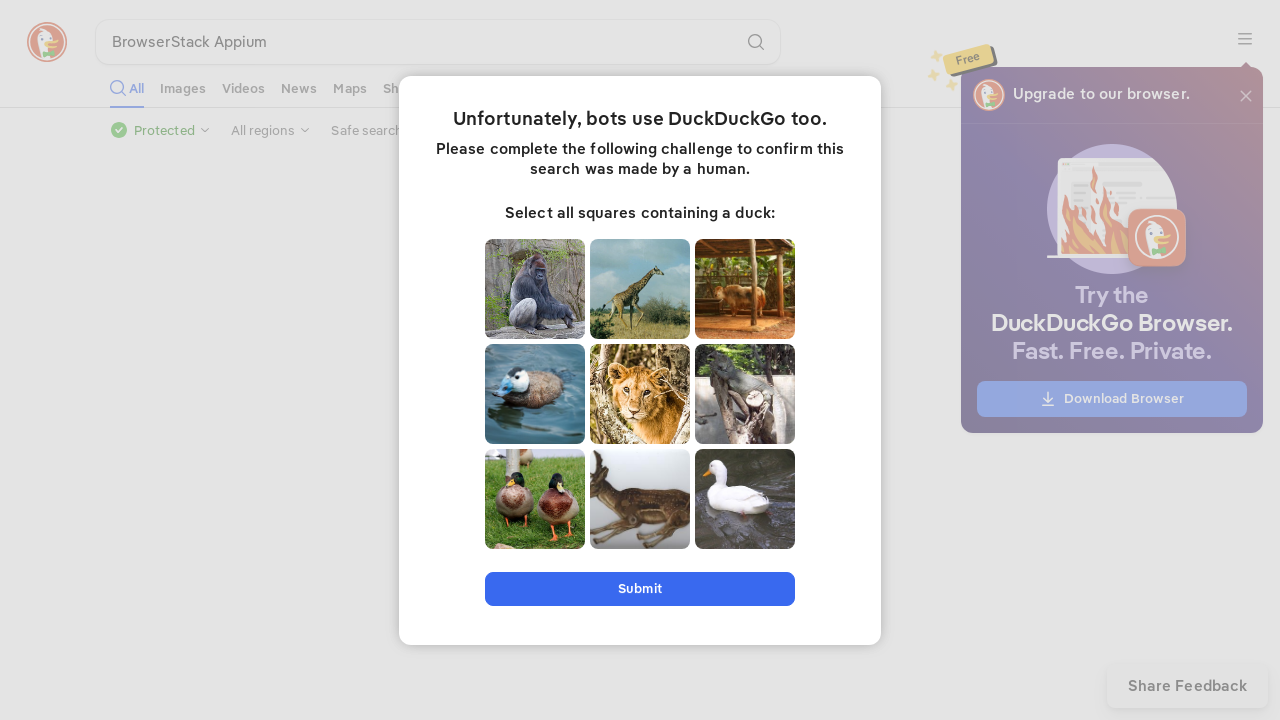

Verified page title matches expected value 'BrowserStack Appium at DuckDuckGo'
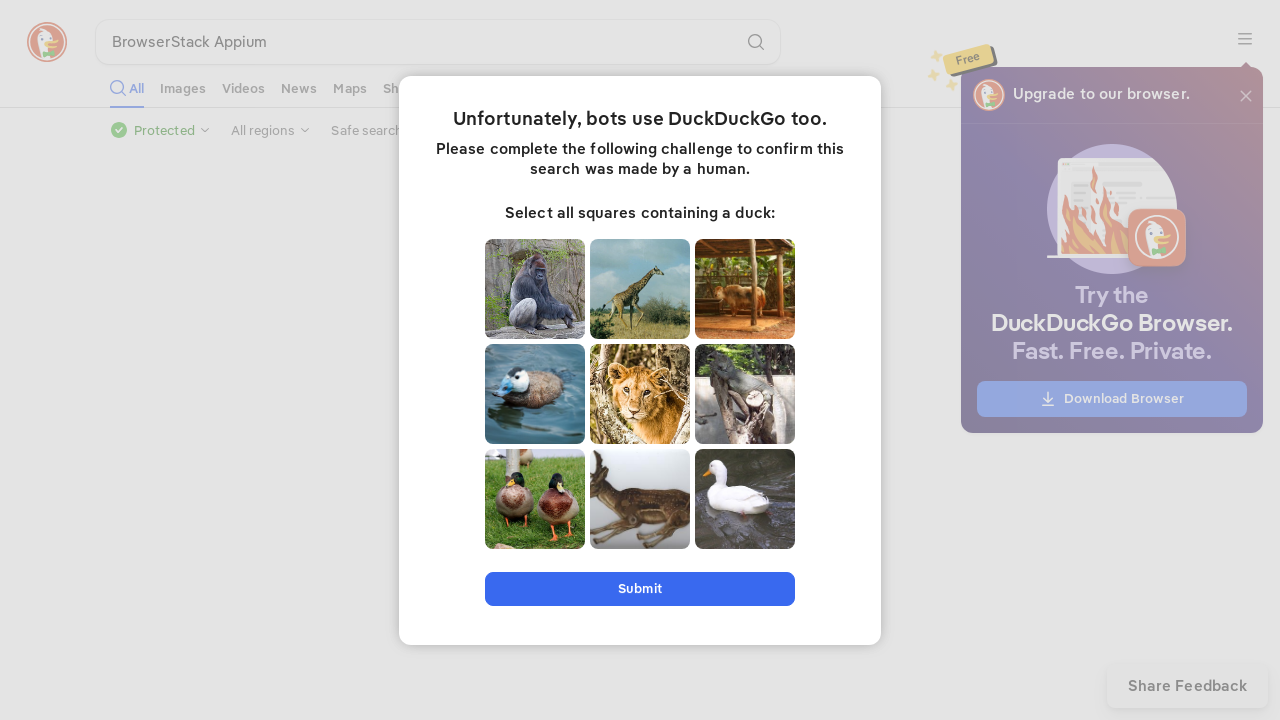

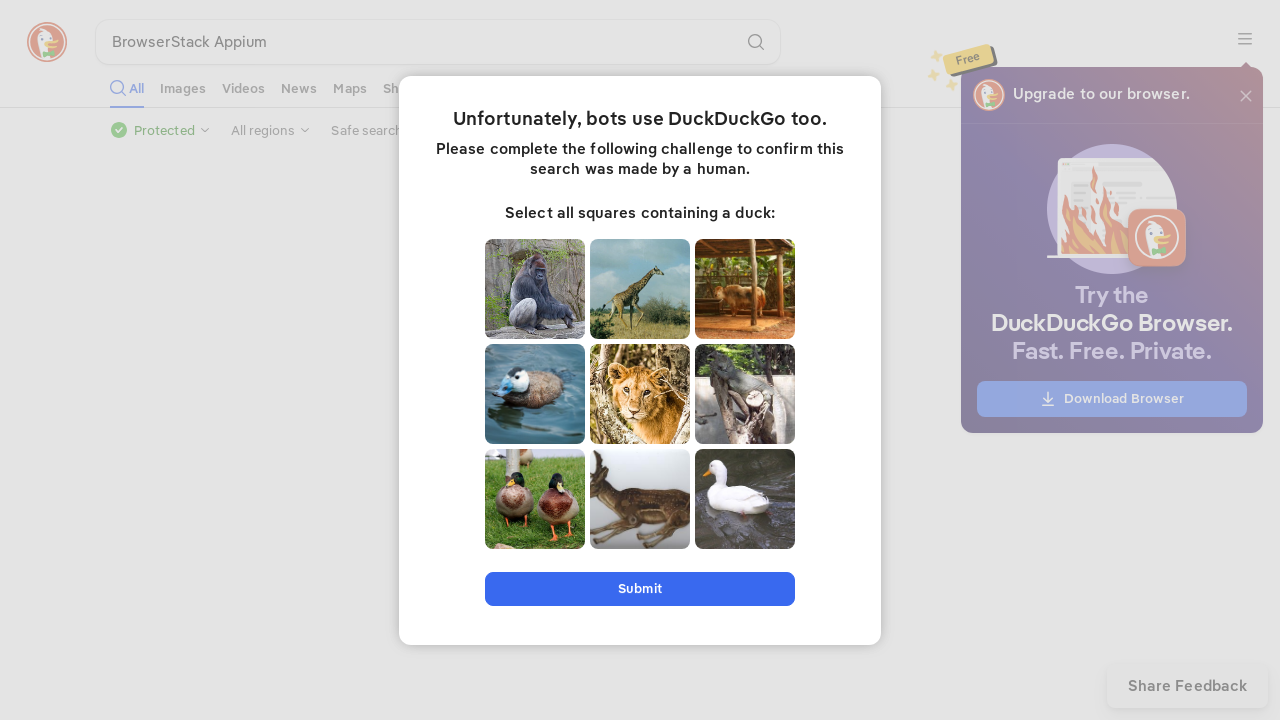